Tests navigation to A/B Testing page and verifies the page header displays correctly

Starting URL: http://the-internet.herokuapp.com/

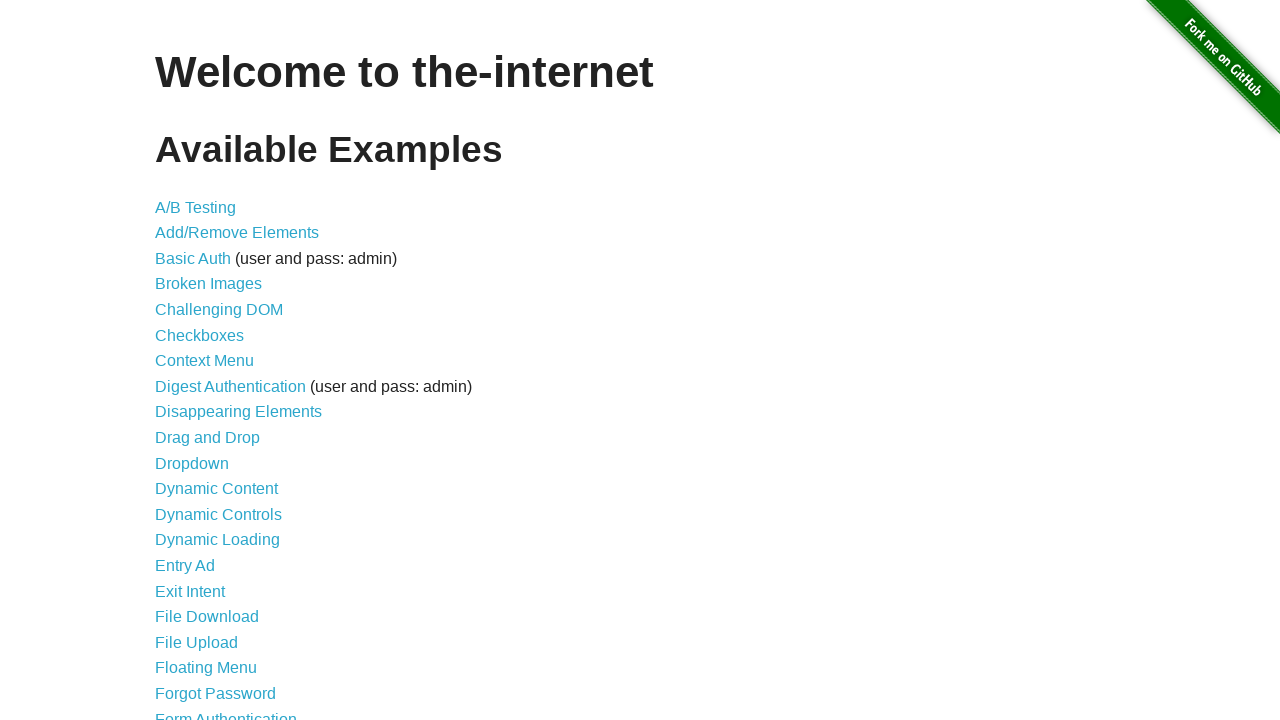

Clicked on A/B Testing link at (196, 207) on text=A/B Testing
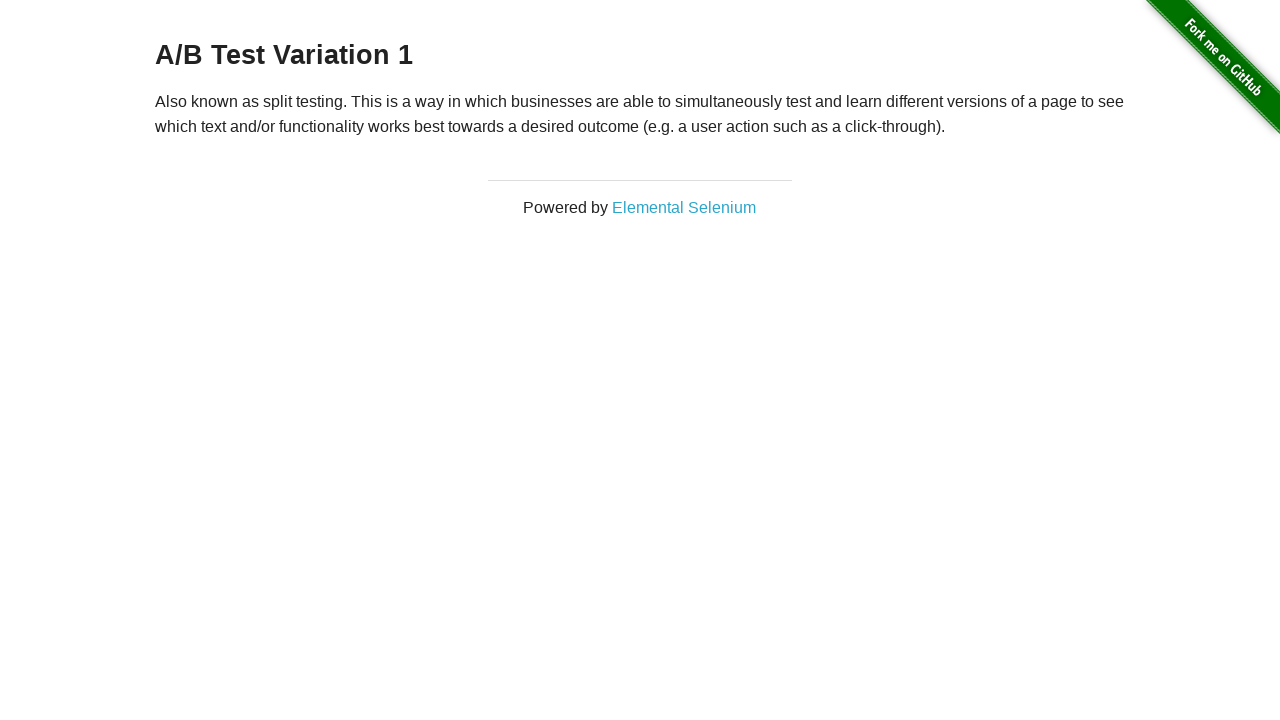

A/B Testing page loaded and page header (h3) is present
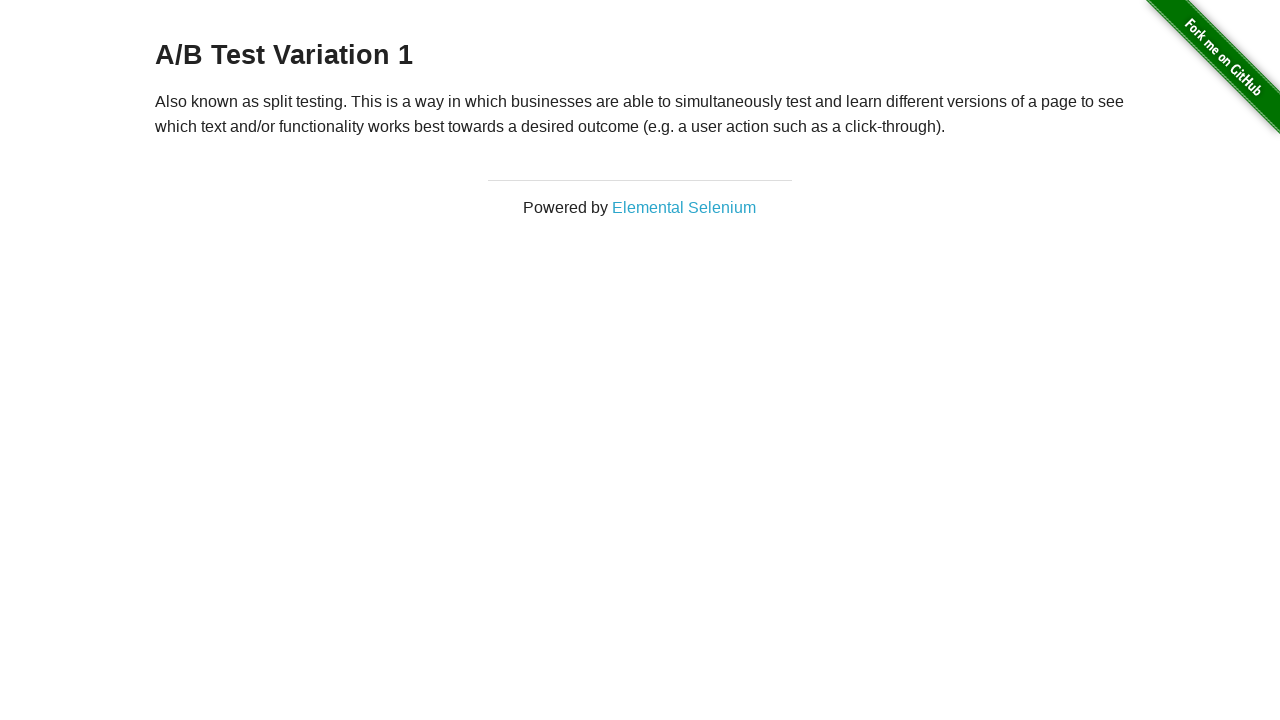

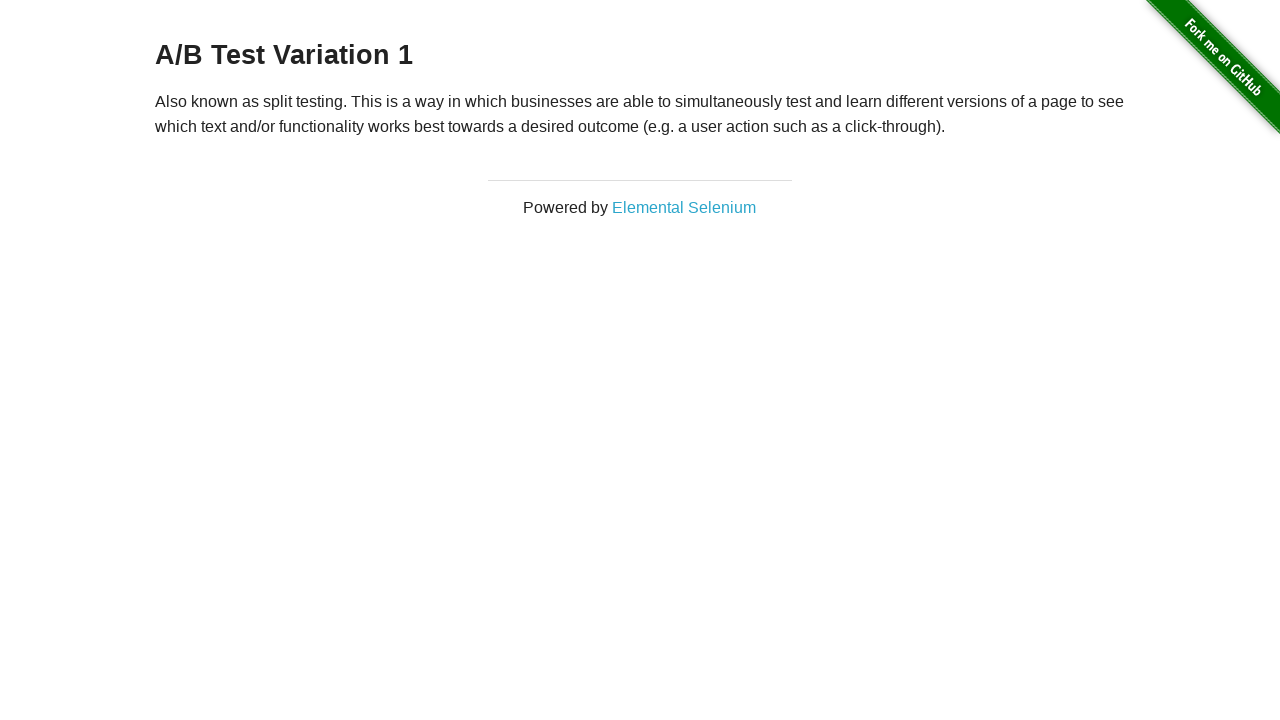